Tests radio button functionality by iterating through all radio options on a registration form and clicking each one sequentially

Starting URL: https://demo.automationtesting.in/Register.html

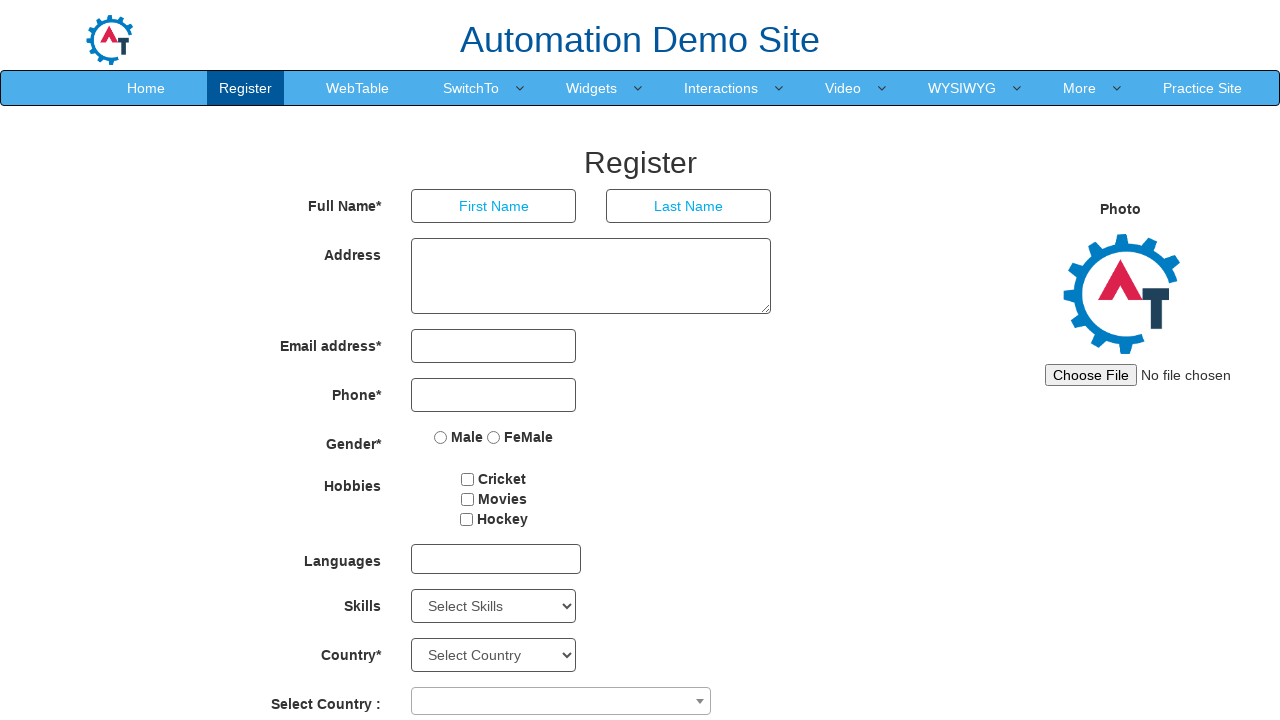

Navigated to registration form page
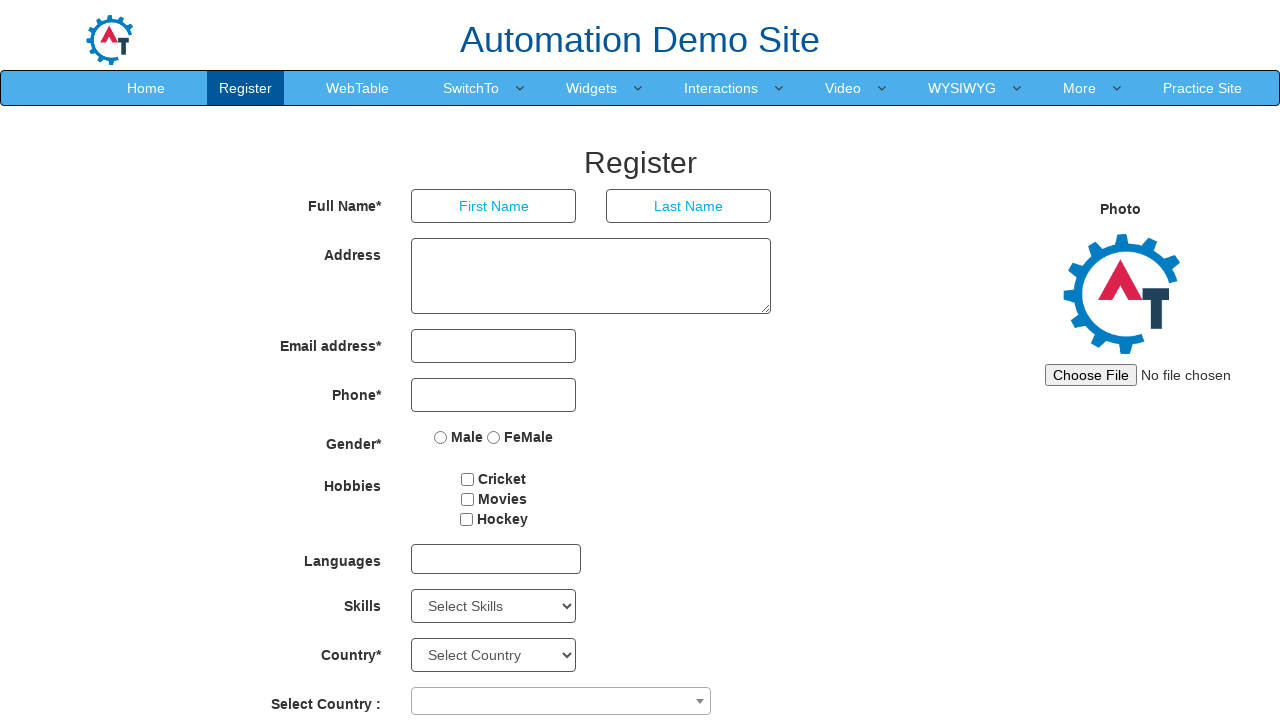

Radio button group loaded
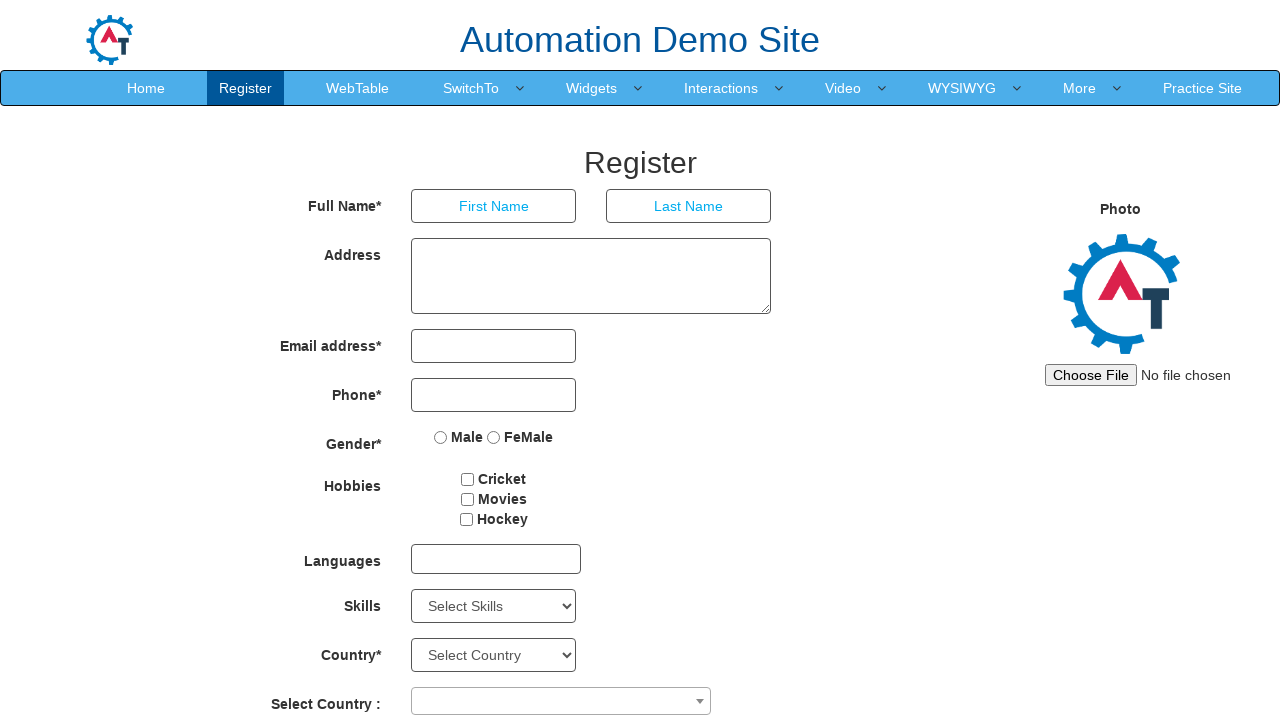

Found 2 radio button options
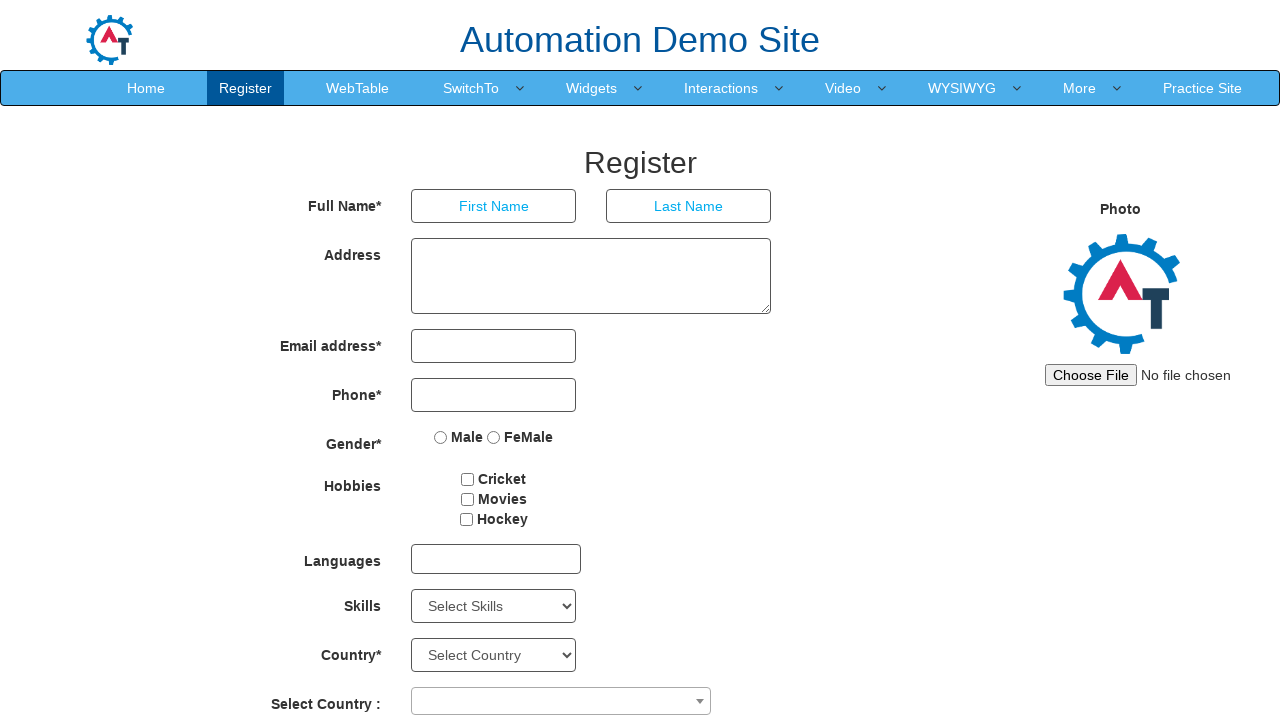

Clicked radio button option 1 of 2 at (441, 437) on input[name='radiooptions'] >> nth=0
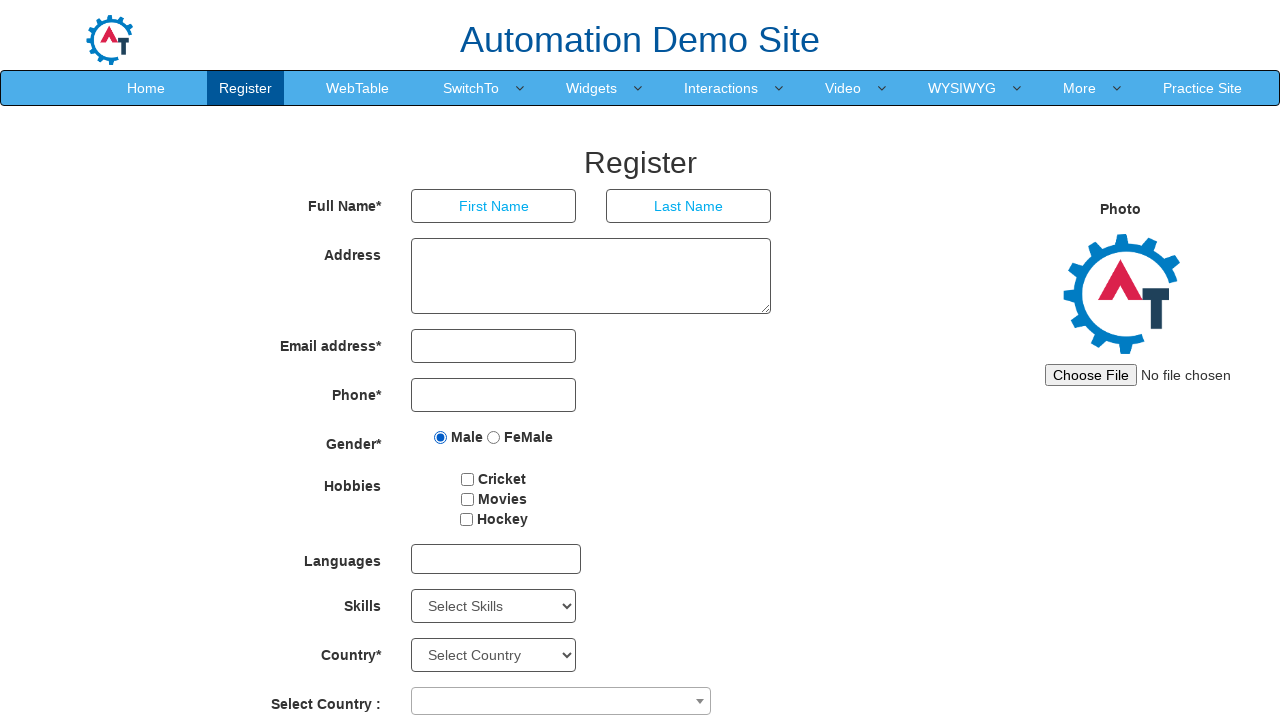

Clicked radio button option 2 of 2 at (494, 437) on input[name='radiooptions'] >> nth=1
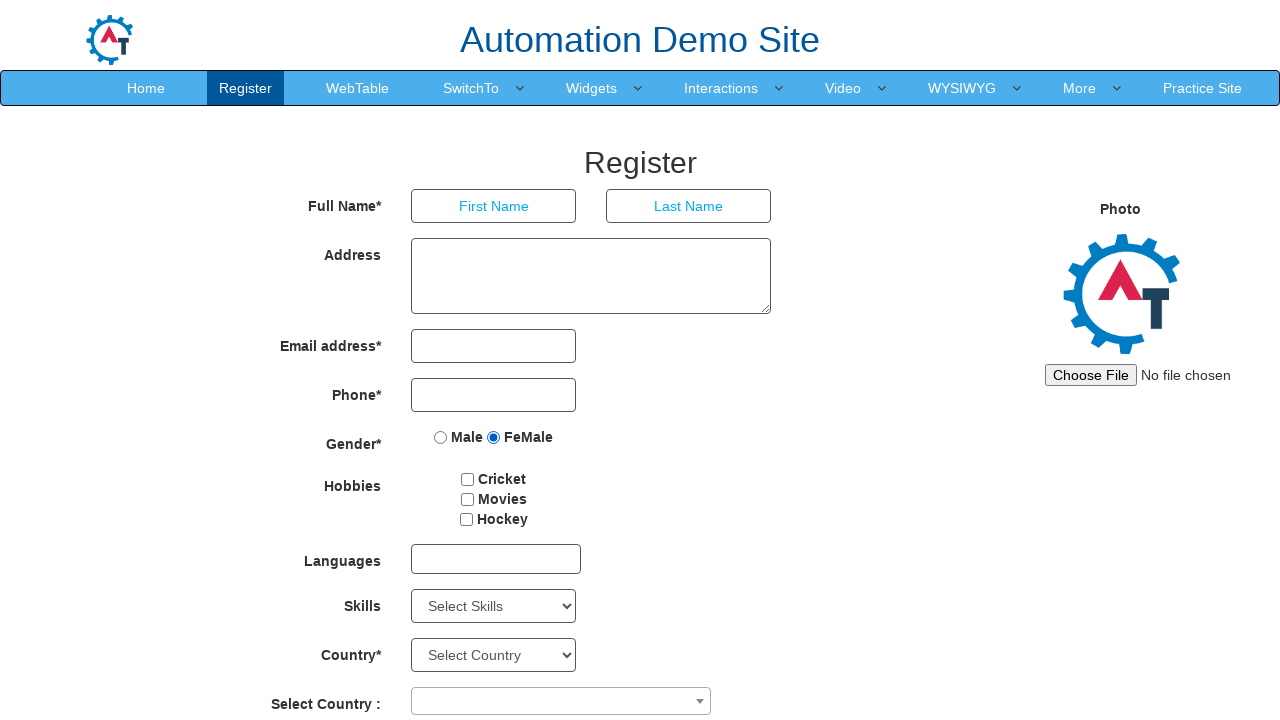

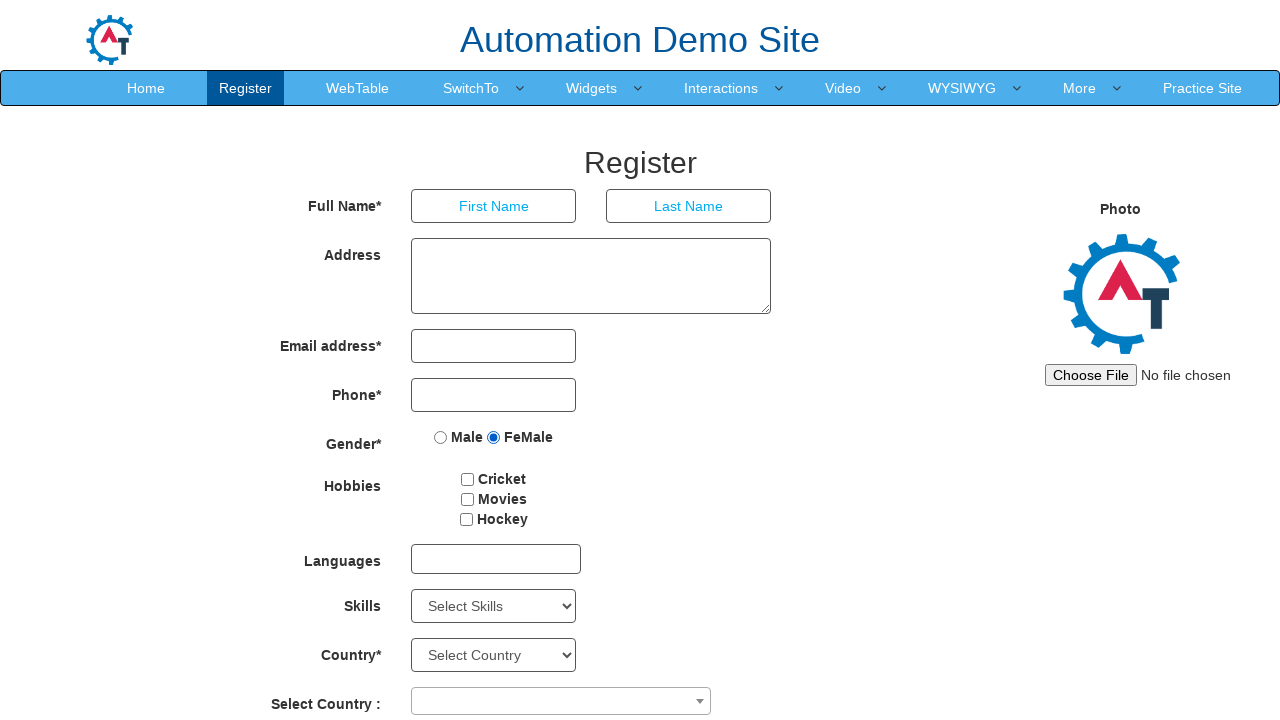